Tests JavaScript alert, confirm, and prompt dialog handling by clicking buttons that trigger each type of dialog and accepting them

Starting URL: http://the-internet.herokuapp.com/javascript_alerts

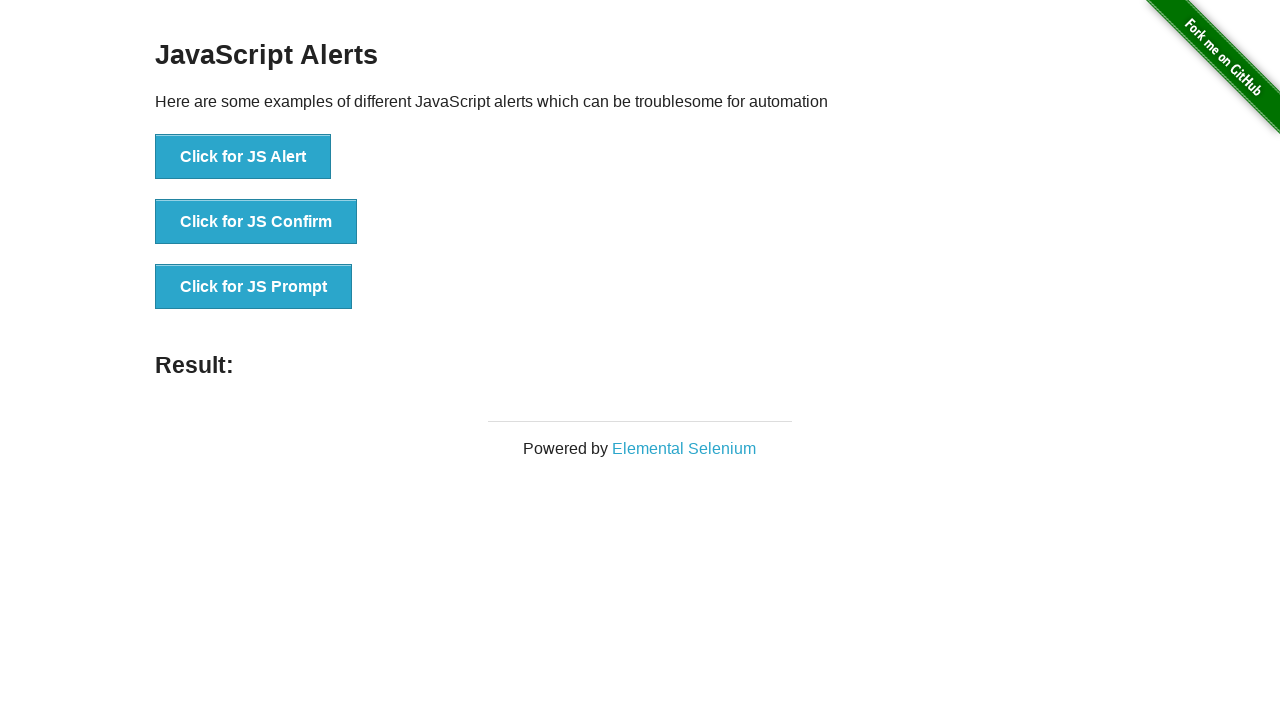

Set up dialog handler to accept all dialog types
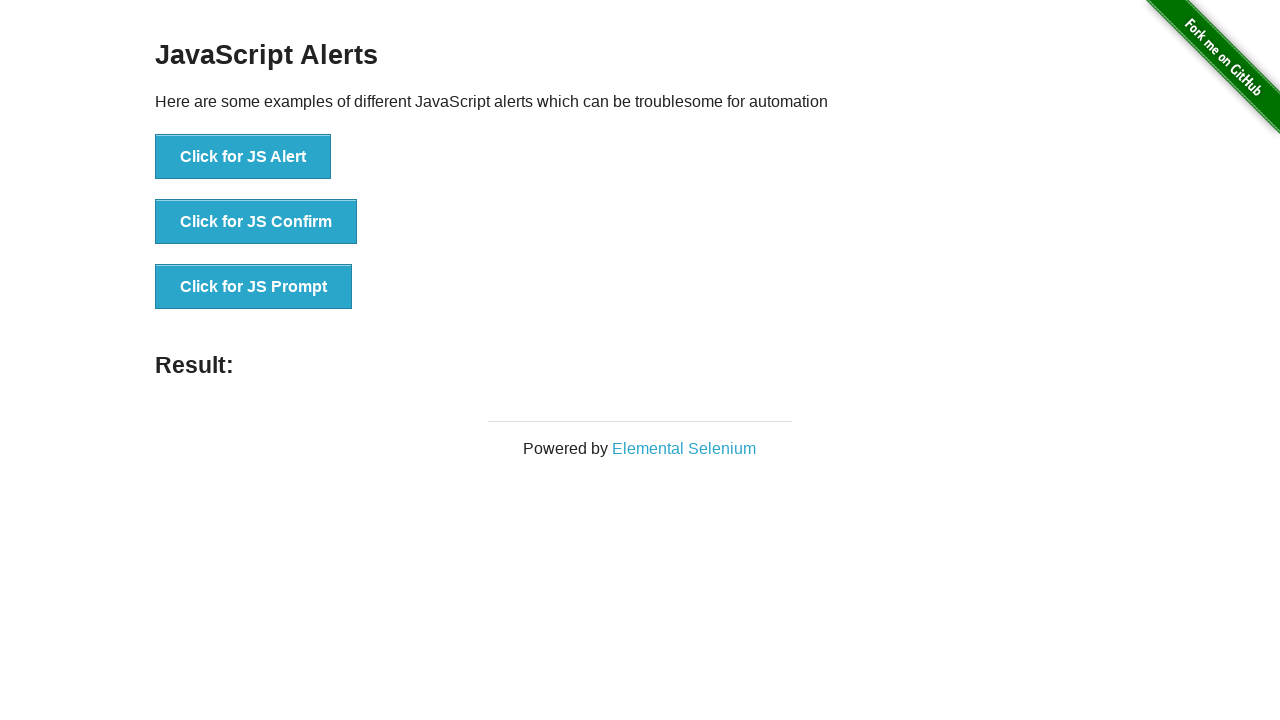

Page fully loaded
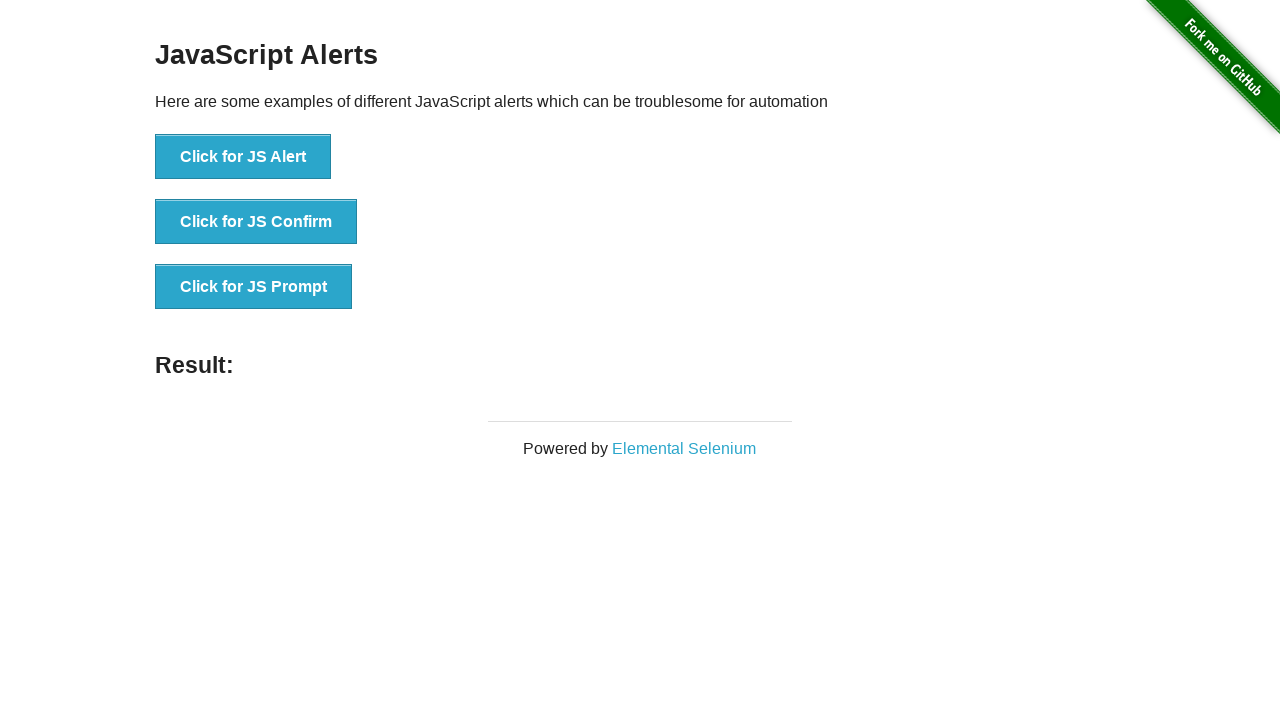

Clicked 'Click for JS Alert' button and accepted JavaScript alert dialog at (243, 157) on internal:text="Click for JS Alert"i
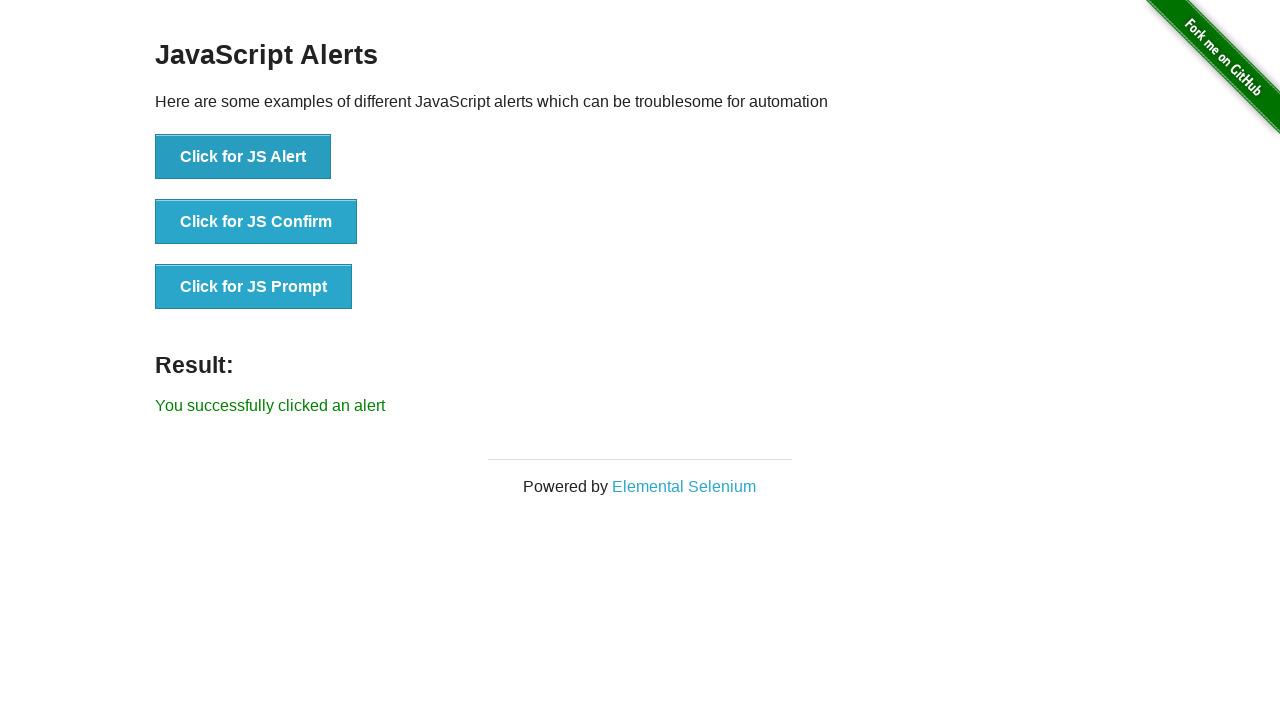

Clicked 'Click for JS Confirm' button and accepted JavaScript confirm dialog at (256, 222) on internal:text="Click for JS Confirm"i
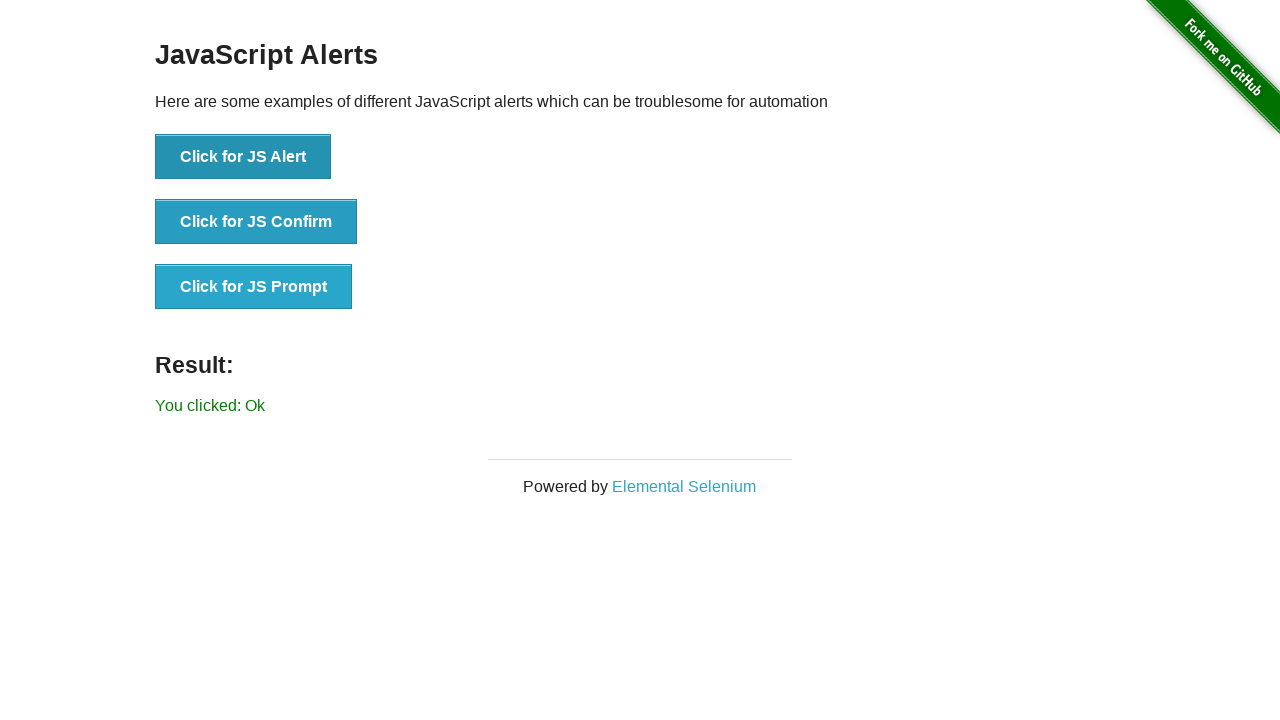

Clicked 'Click for JS Prompt' button and accepted JavaScript prompt dialog with input 'test input' at (254, 287) on internal:text="Click for JS Prompt"i
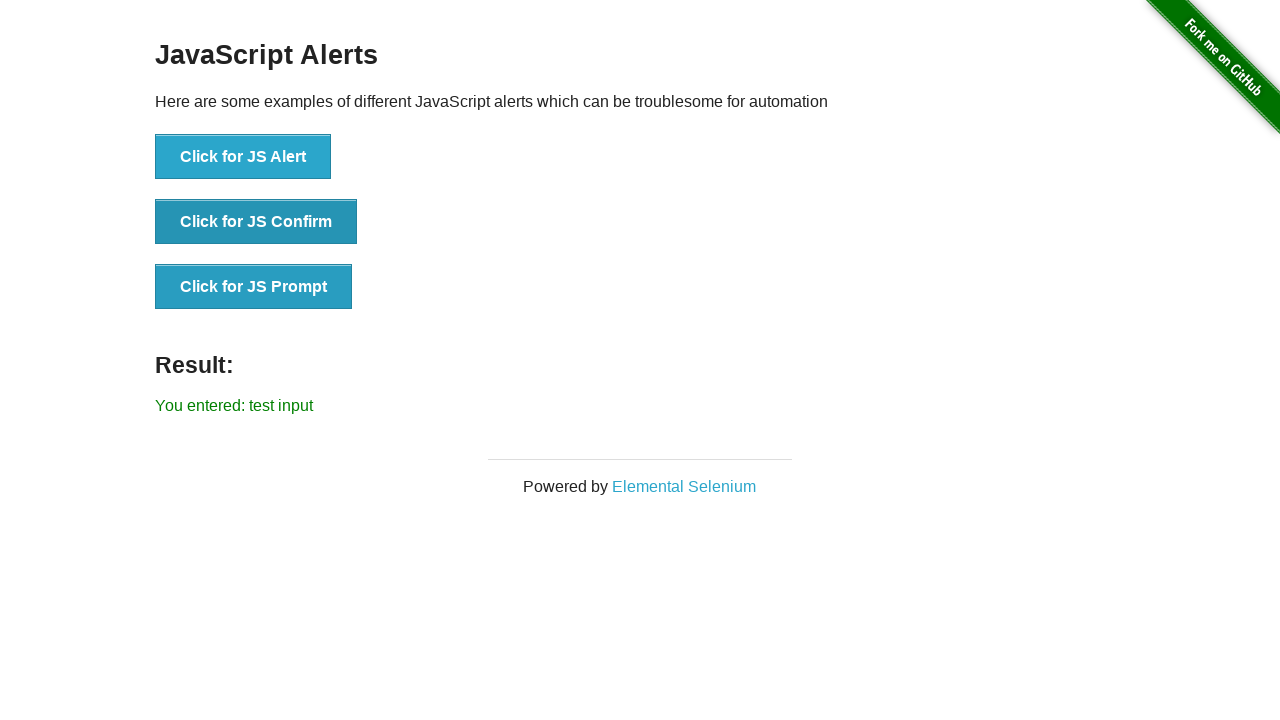

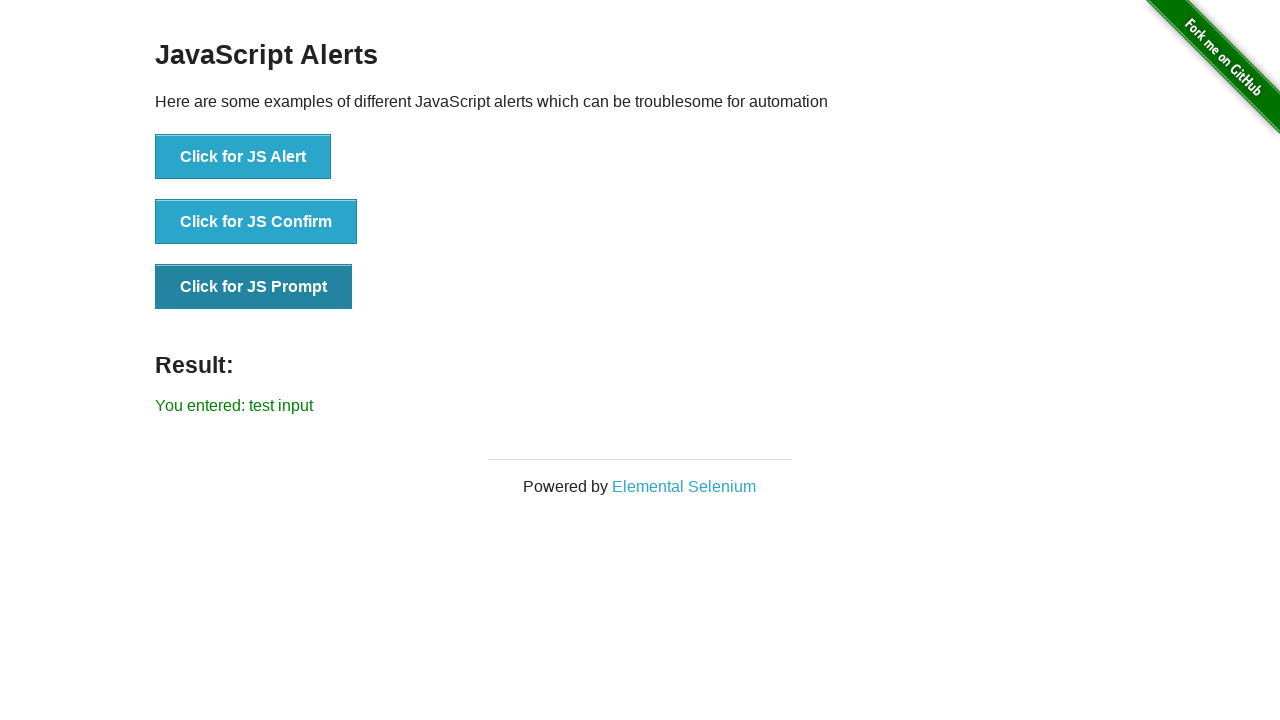